Tests table functionality on a vegetable offers page including column sorting, pagination through results to find a specific item, and using the search filter to verify filtering works correctly.

Starting URL: https://rahulshettyacademy.com/seleniumPractise/#/offers

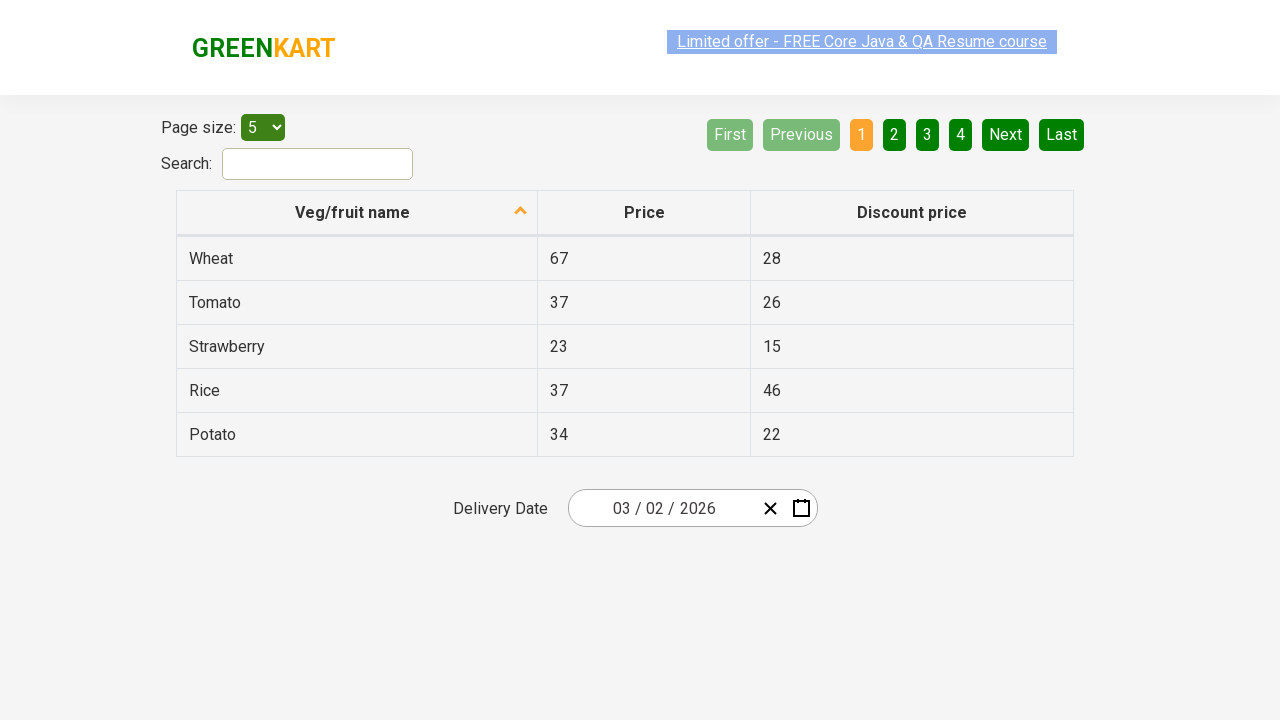

Clicked first column header to sort table at (357, 213) on xpath=//tr/th[1]
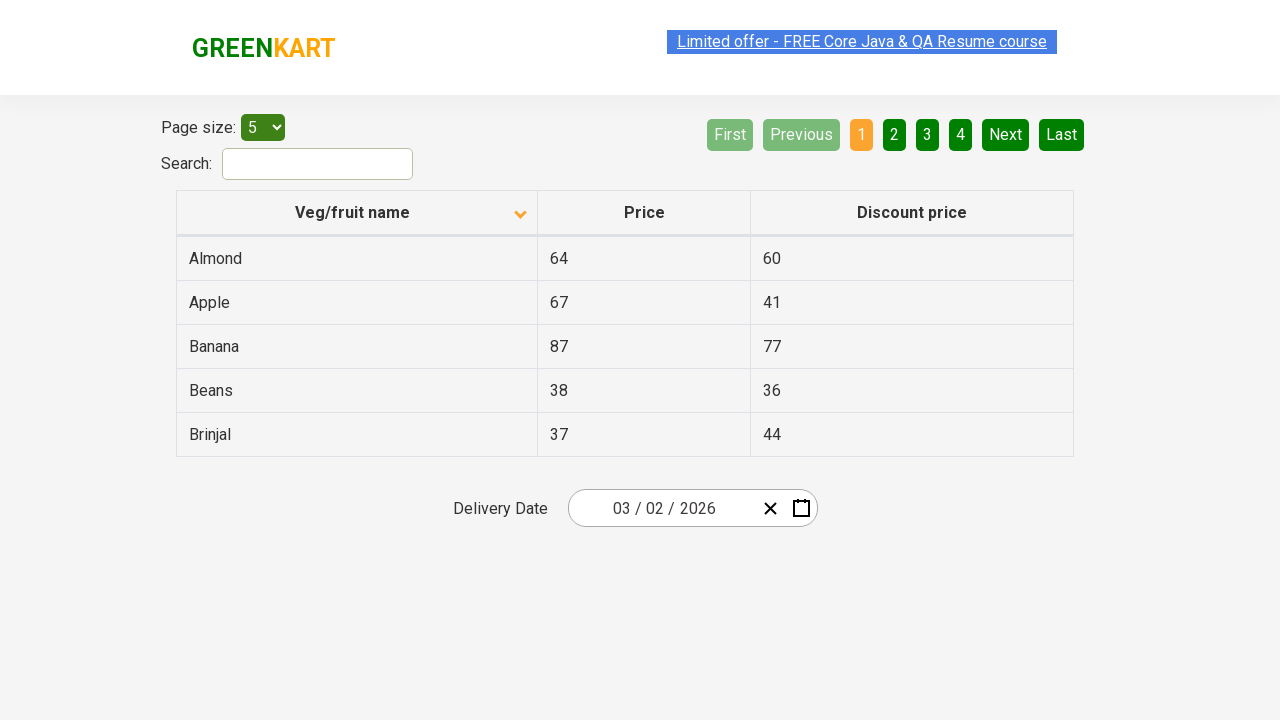

Waited for table data to load
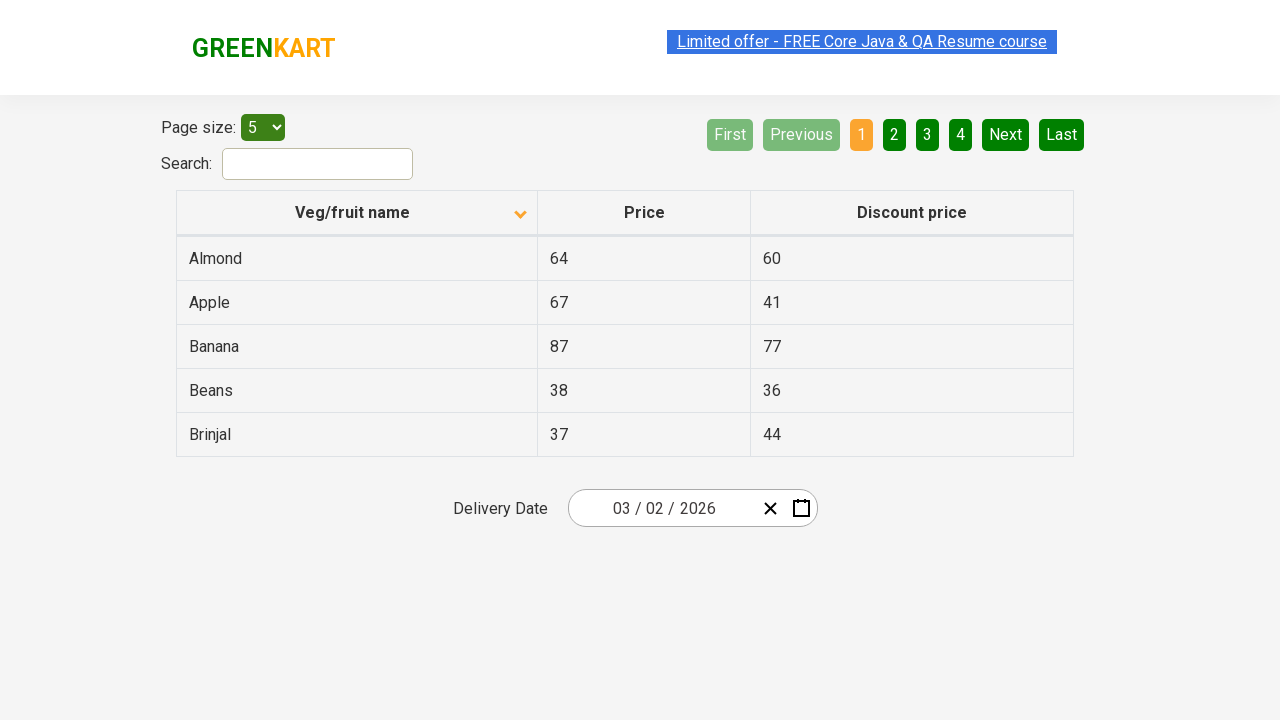

Retrieved all vegetable names from first column
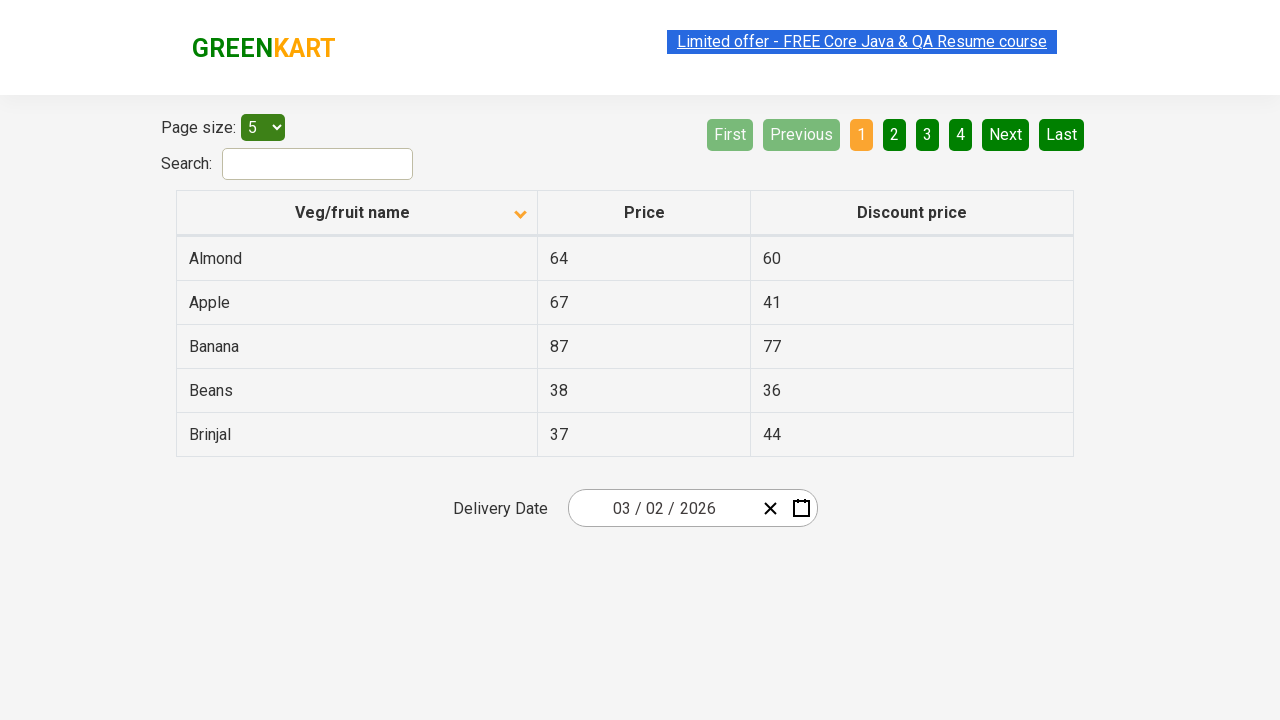

Created sorted copy of vegetable names
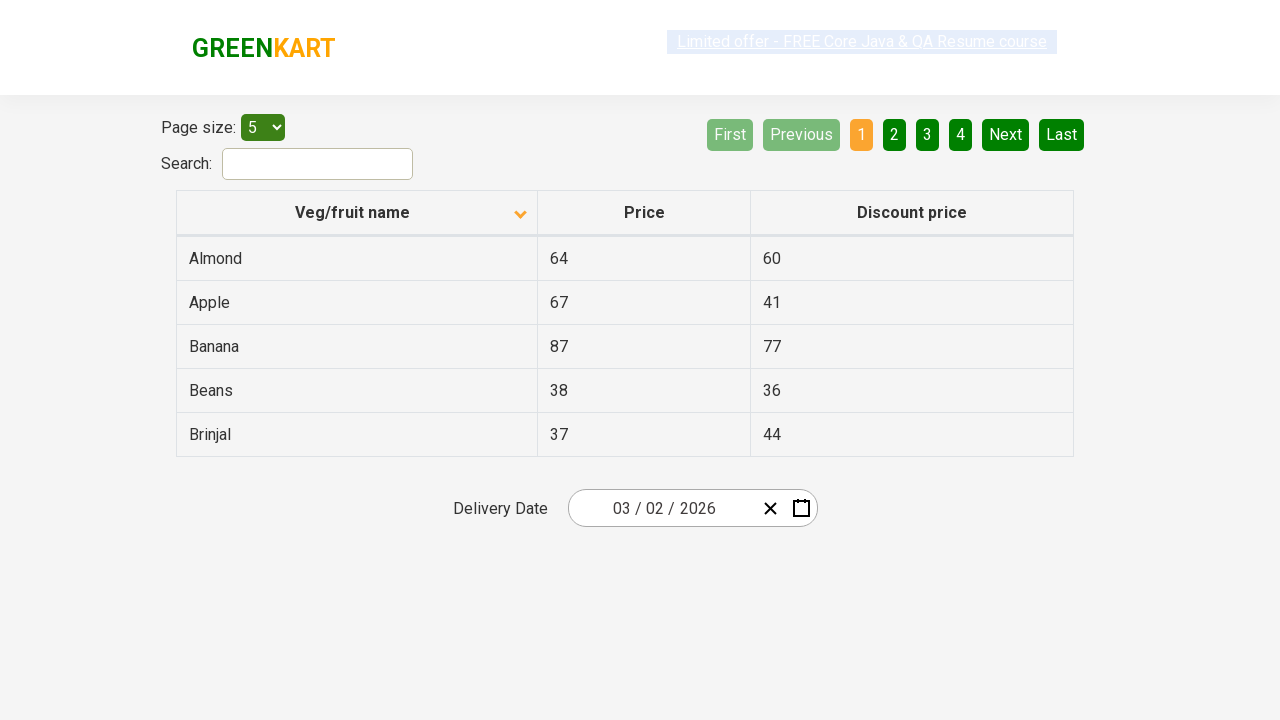

Verified table is sorted alphabetically
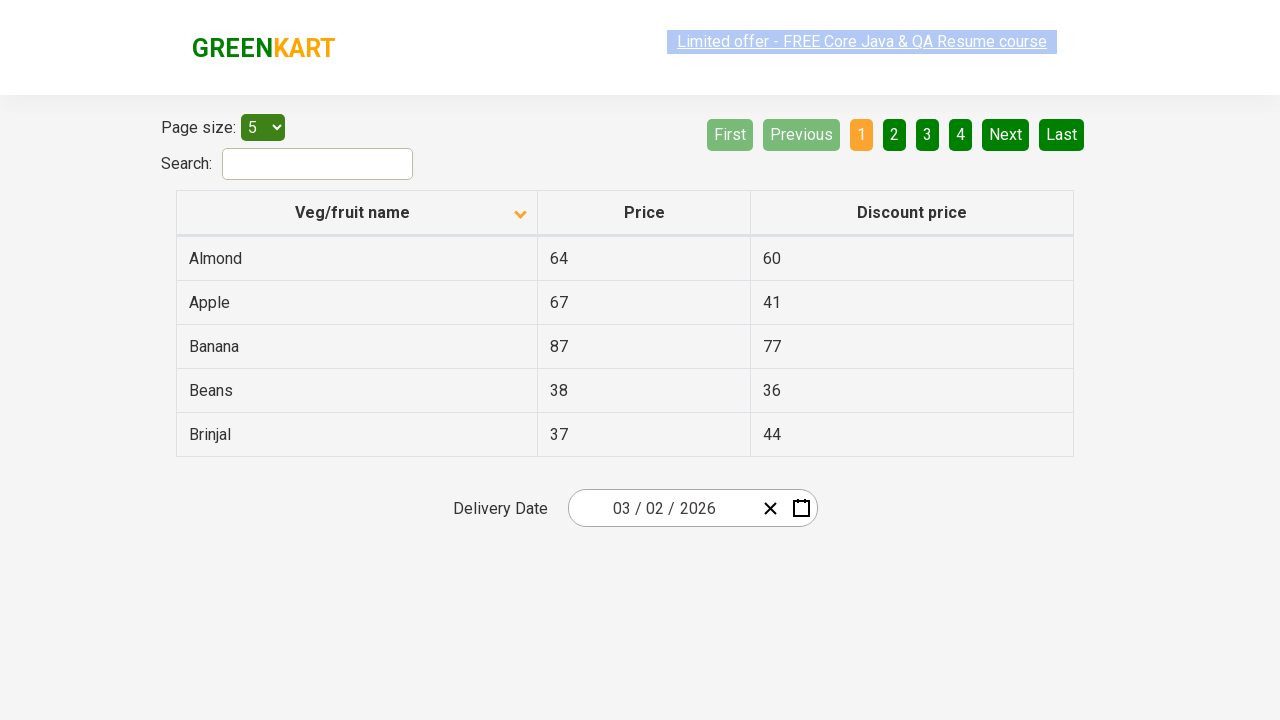

Retrieved vegetable names from page 1
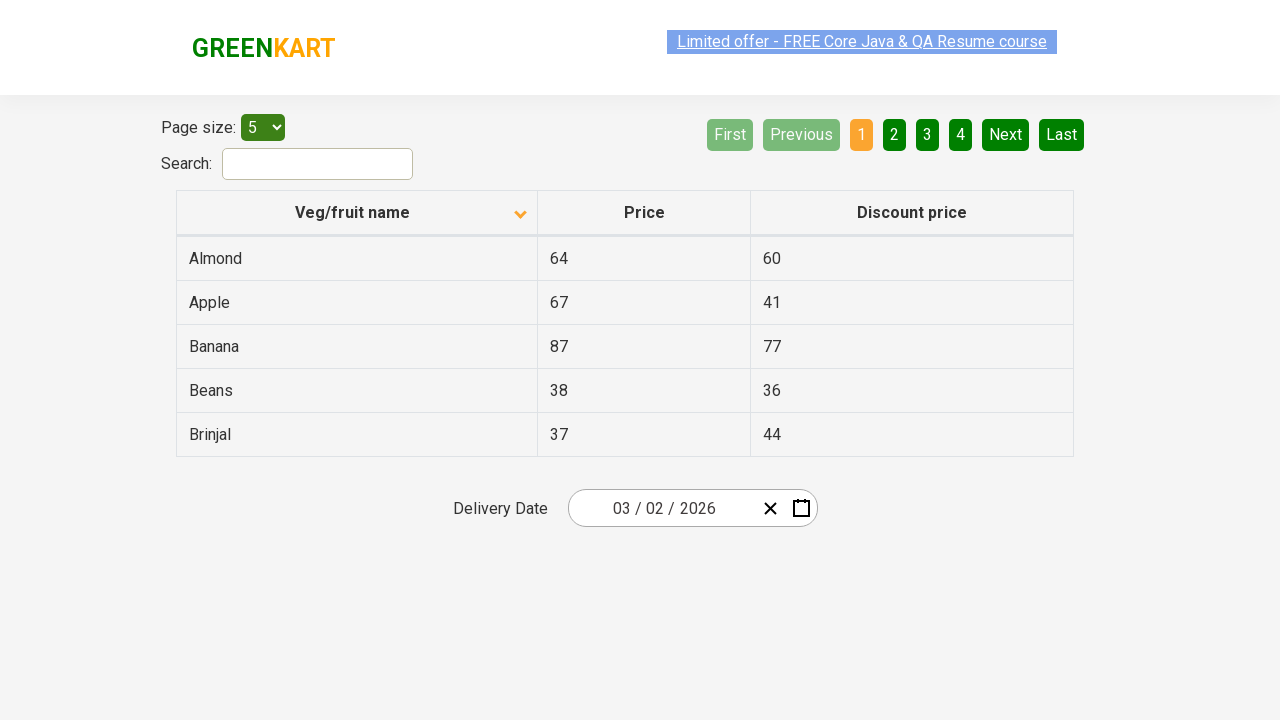

Clicked Next button to go to next page at (1006, 134) on a[aria-label='Next']
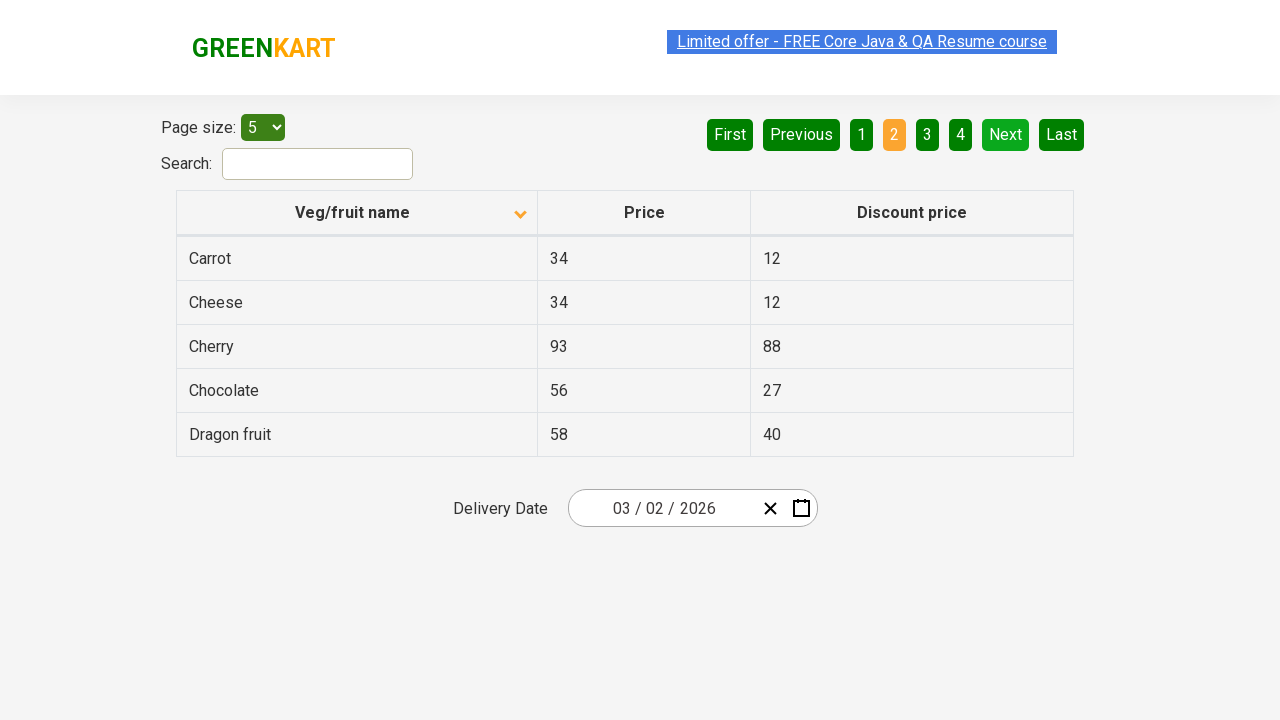

Waited for next page to load
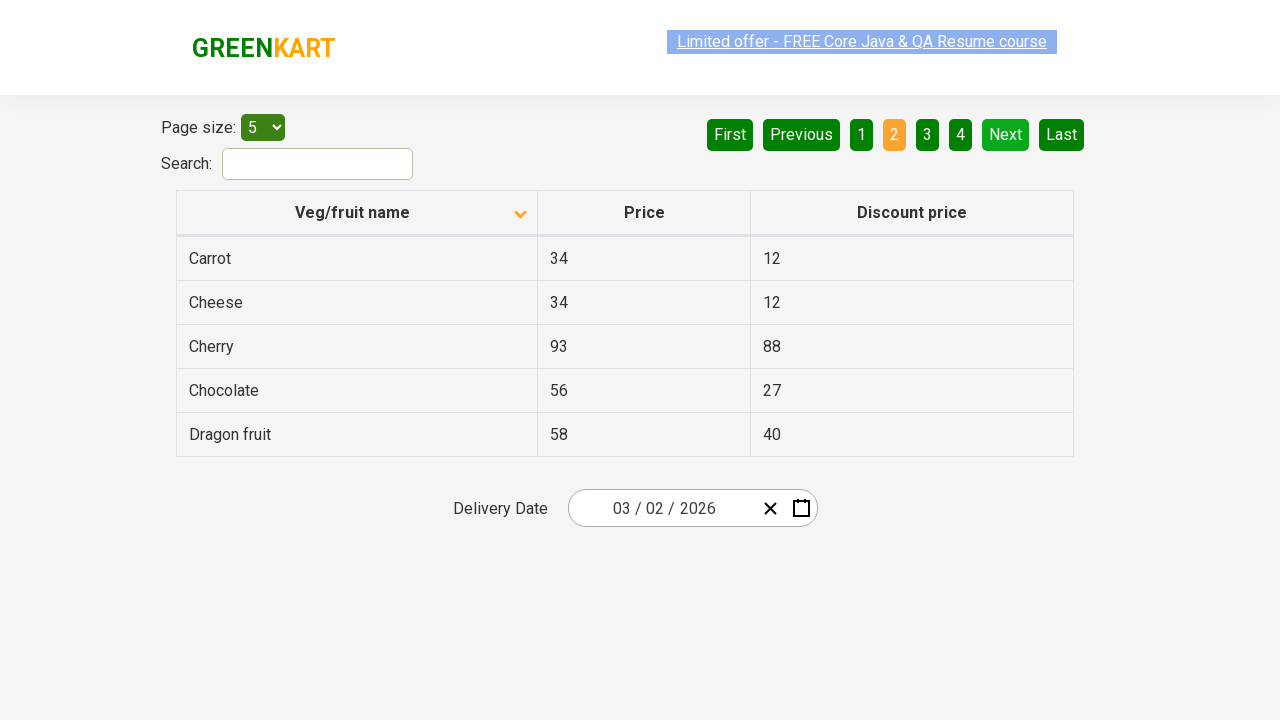

Retrieved vegetable names from page 2
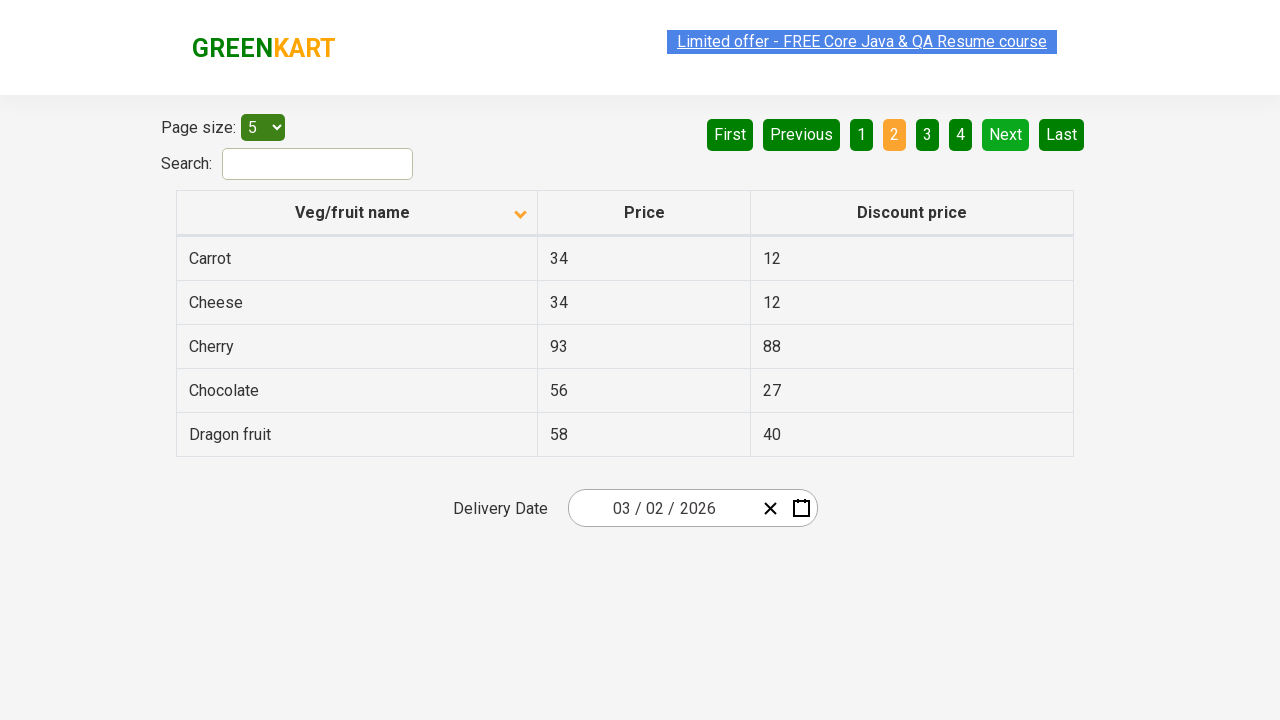

Clicked Next button to go to next page at (1006, 134) on a[aria-label='Next']
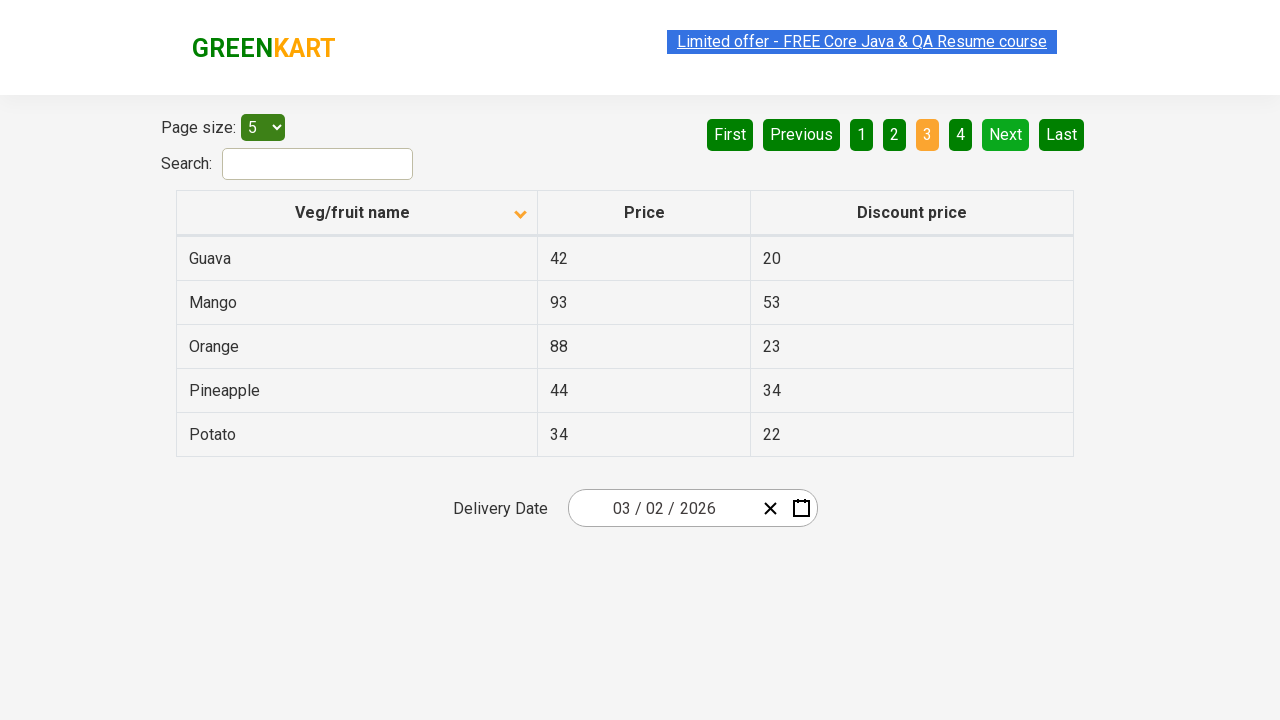

Waited for next page to load
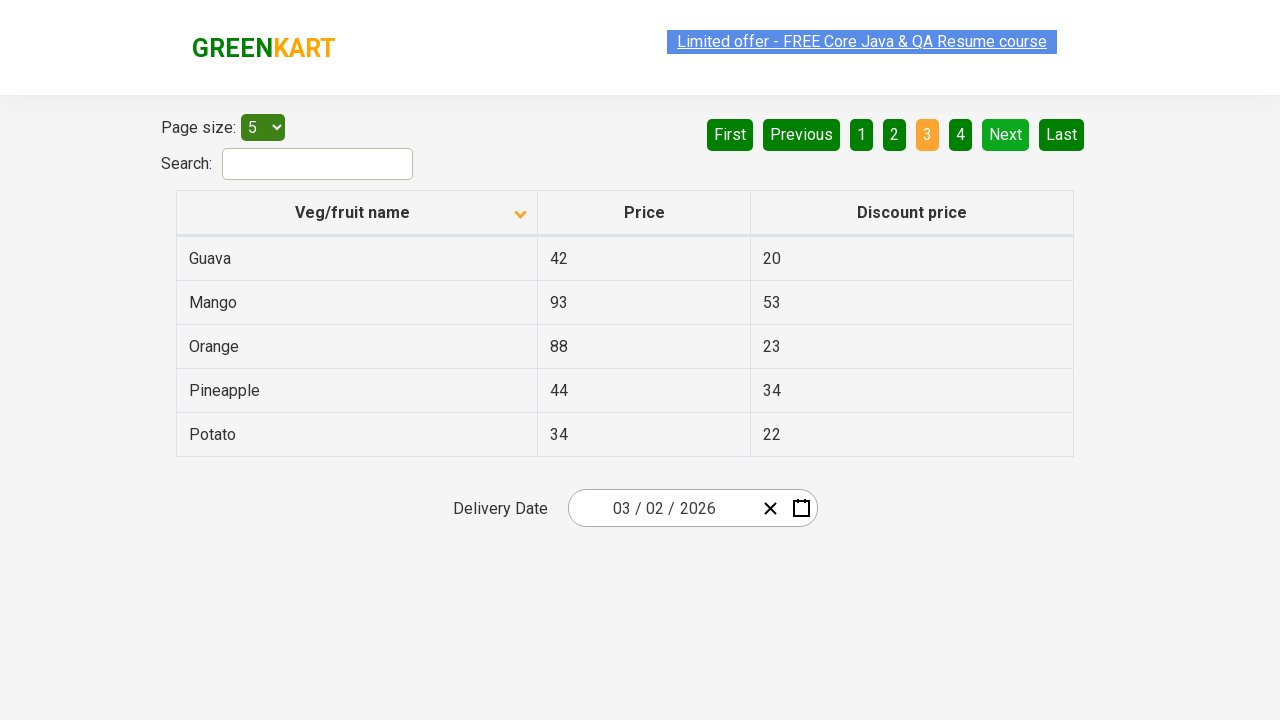

Retrieved vegetable names from page 3
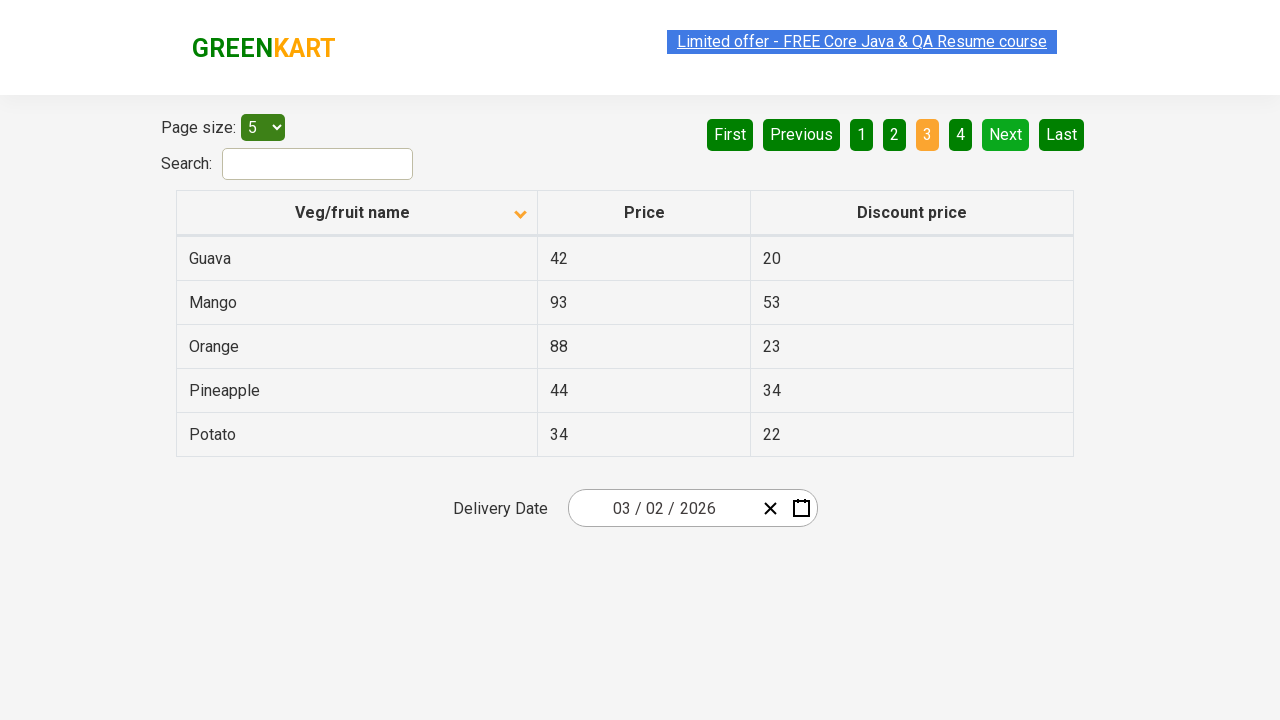

Clicked Next button to go to next page at (1006, 134) on a[aria-label='Next']
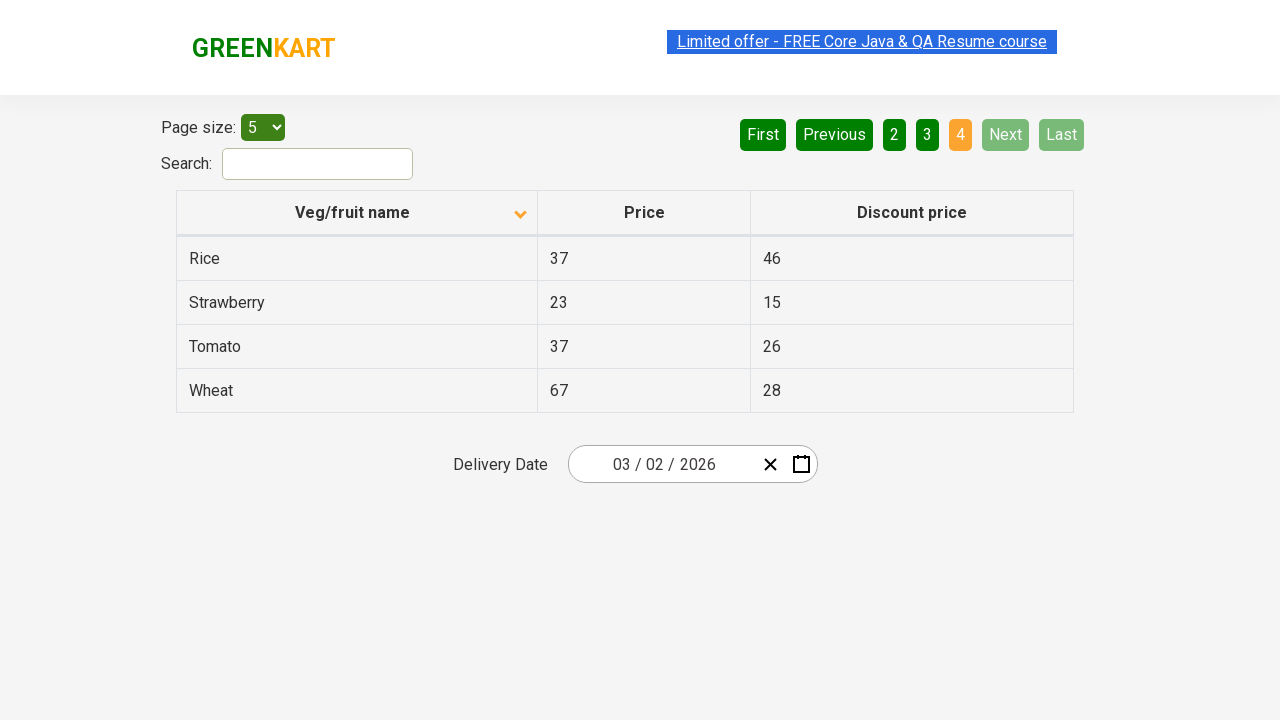

Waited for next page to load
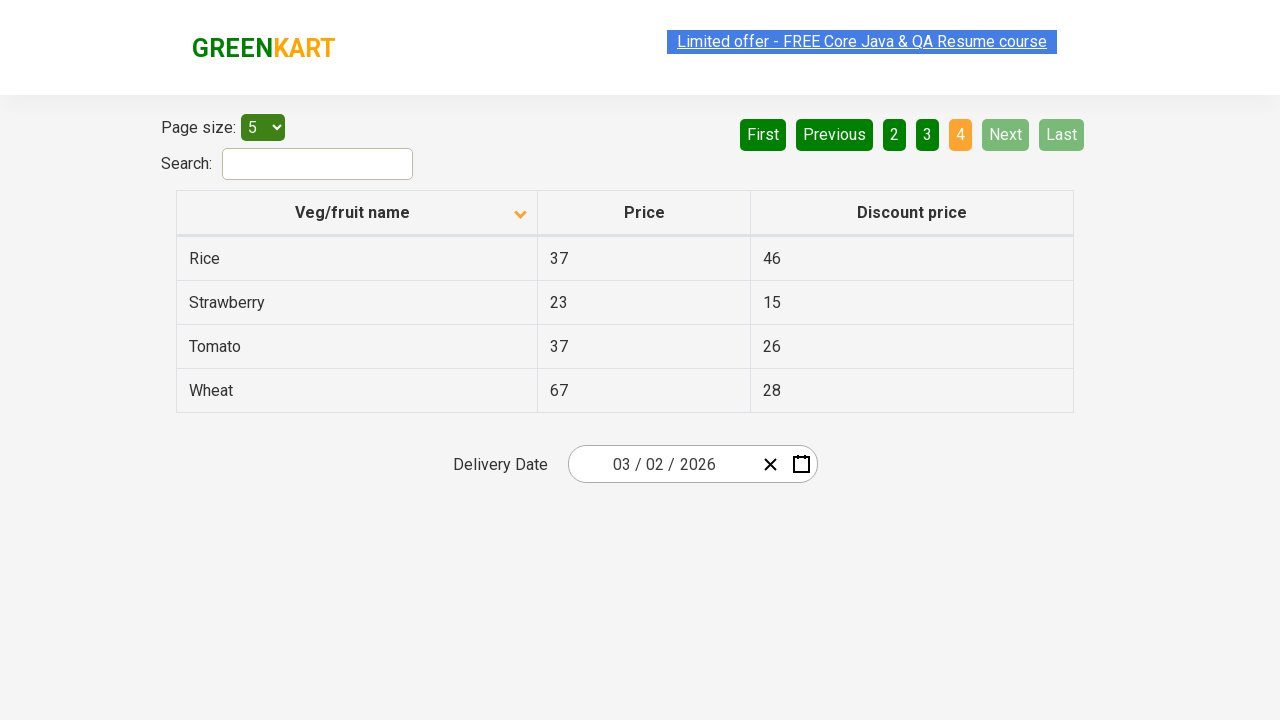

Retrieved vegetable names from page 4
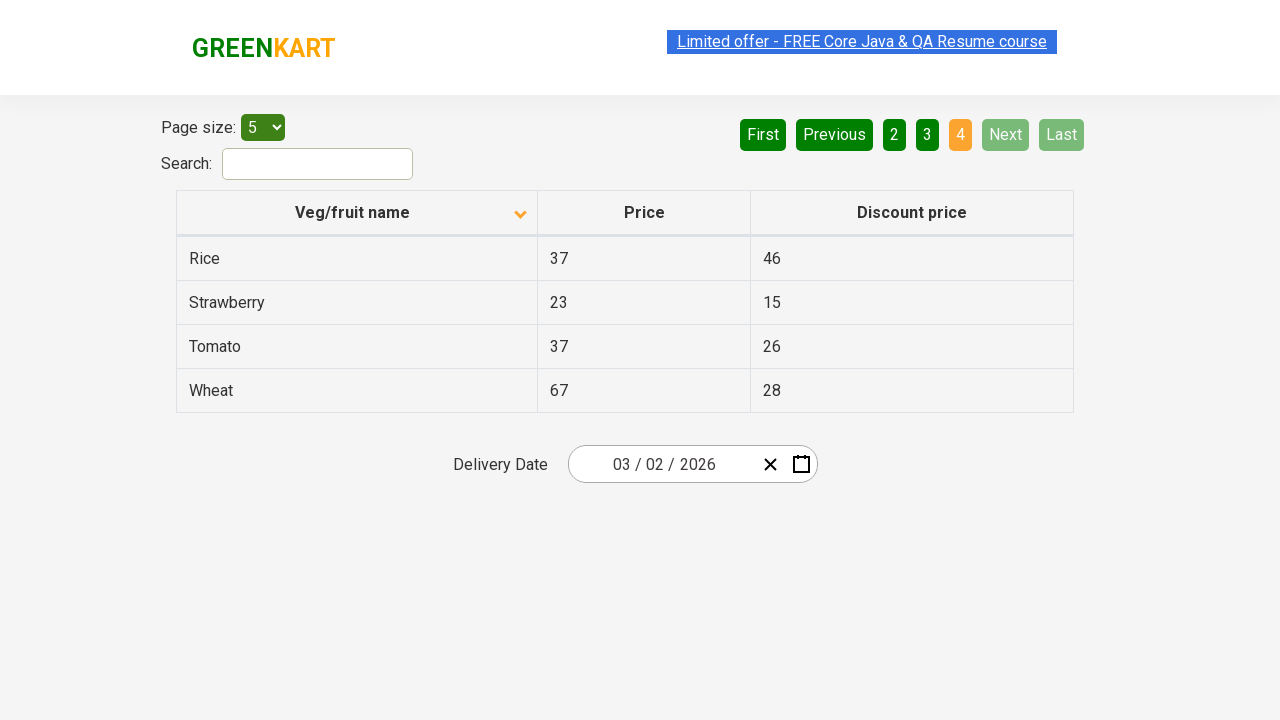

Found 'Rice' on page 4
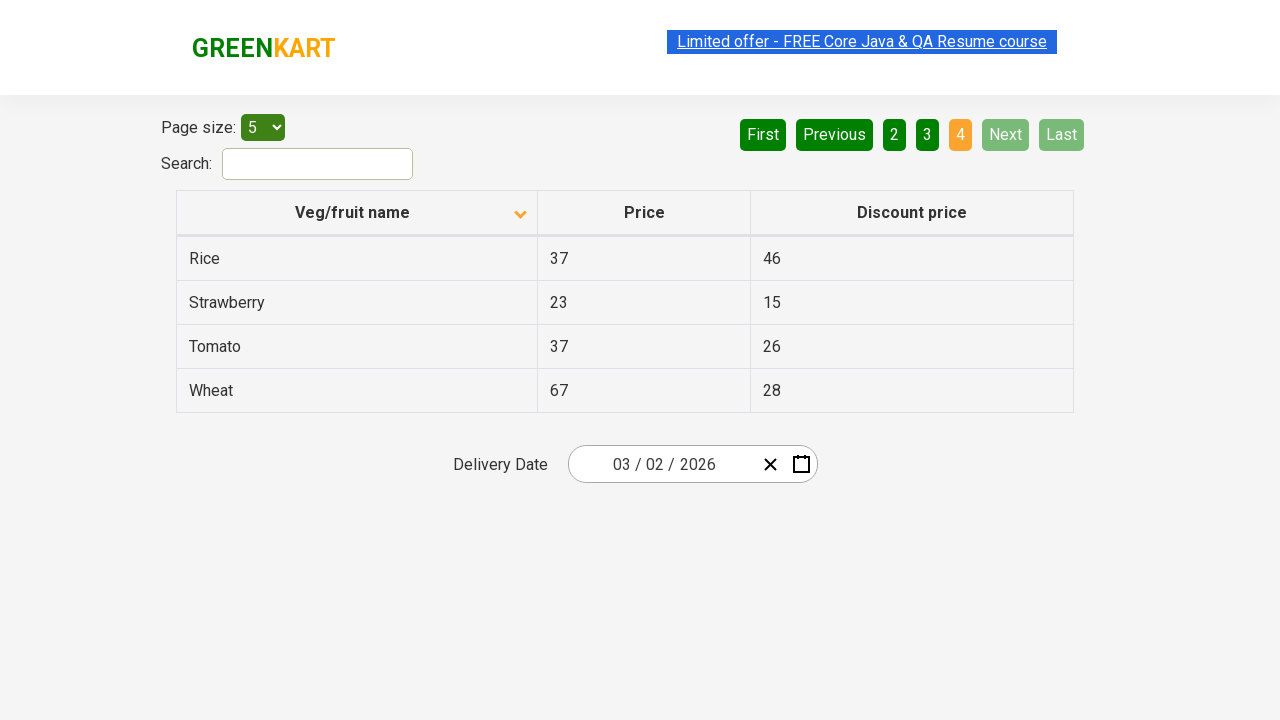

Filled search field with 'Rice' on #search-field
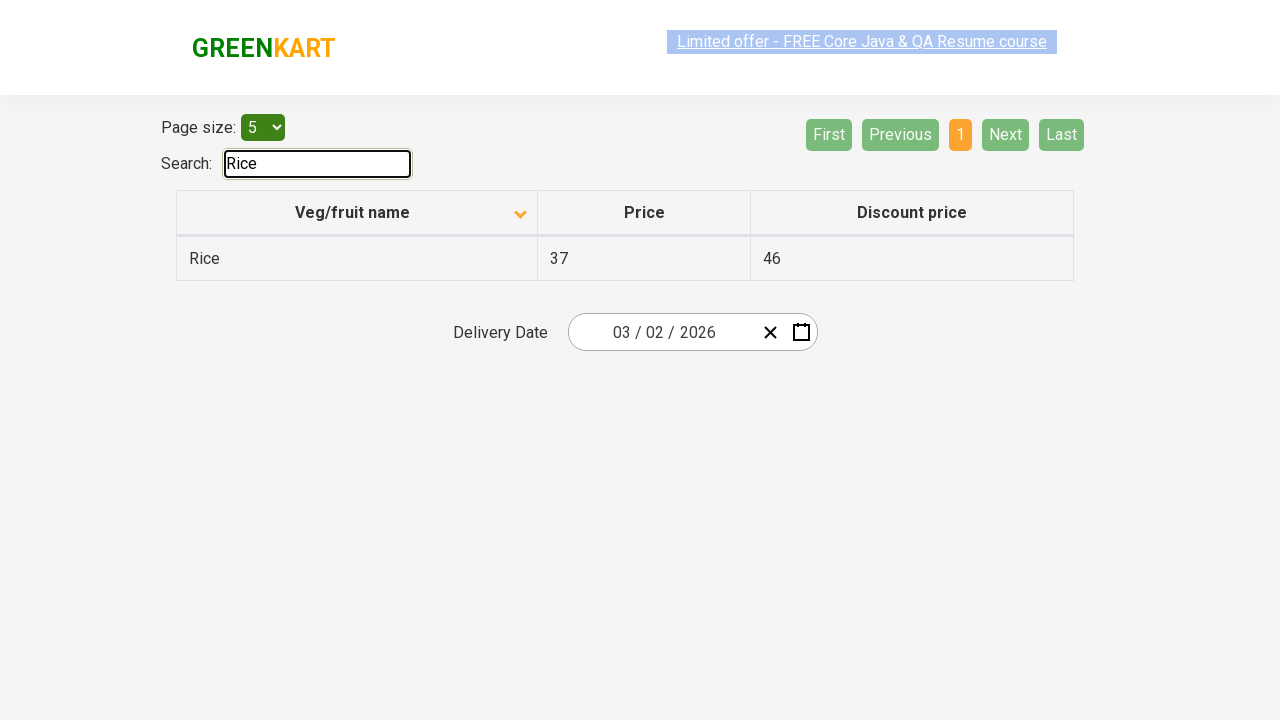

Waited for search filter to apply
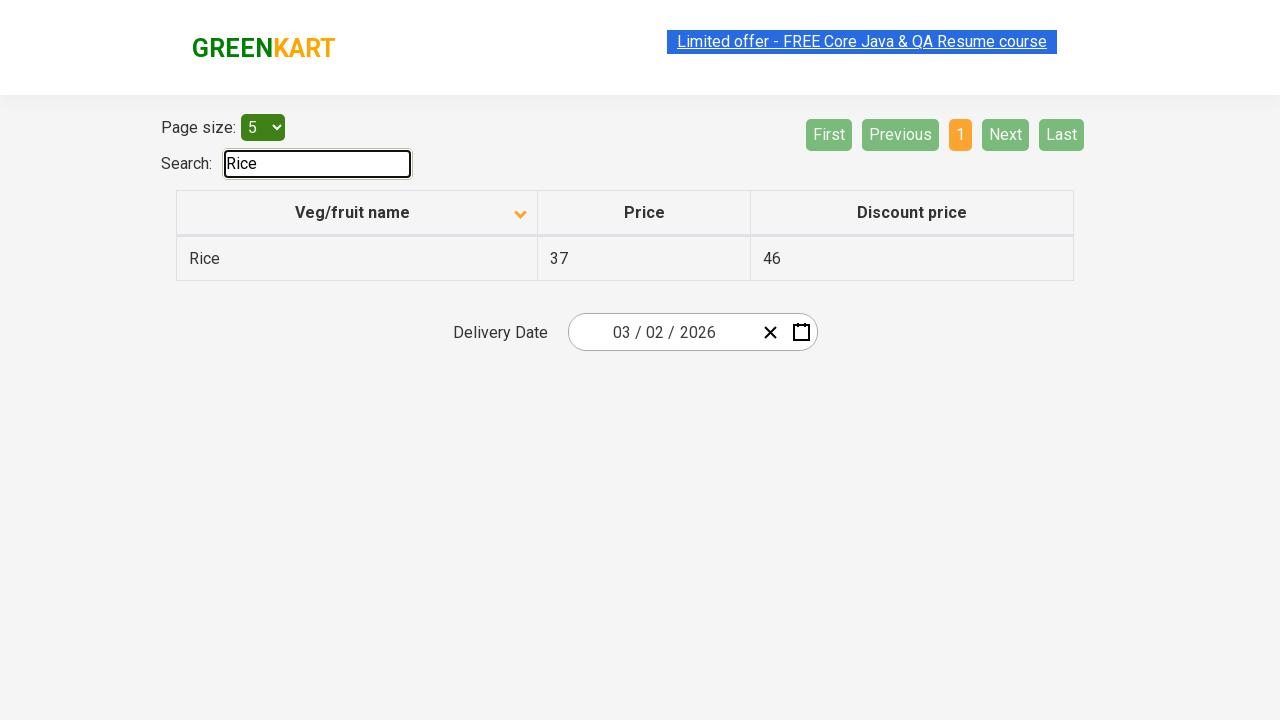

Retrieved filtered vegetable names
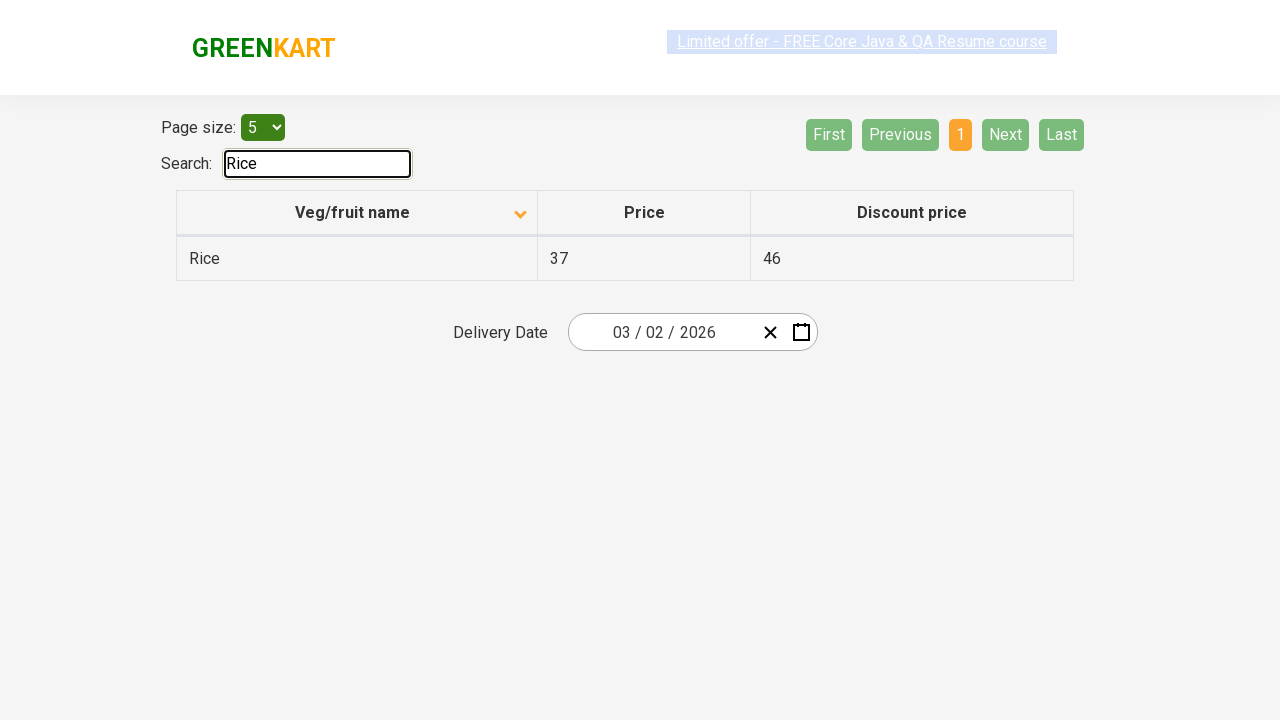

Identified matching elements from filtered results
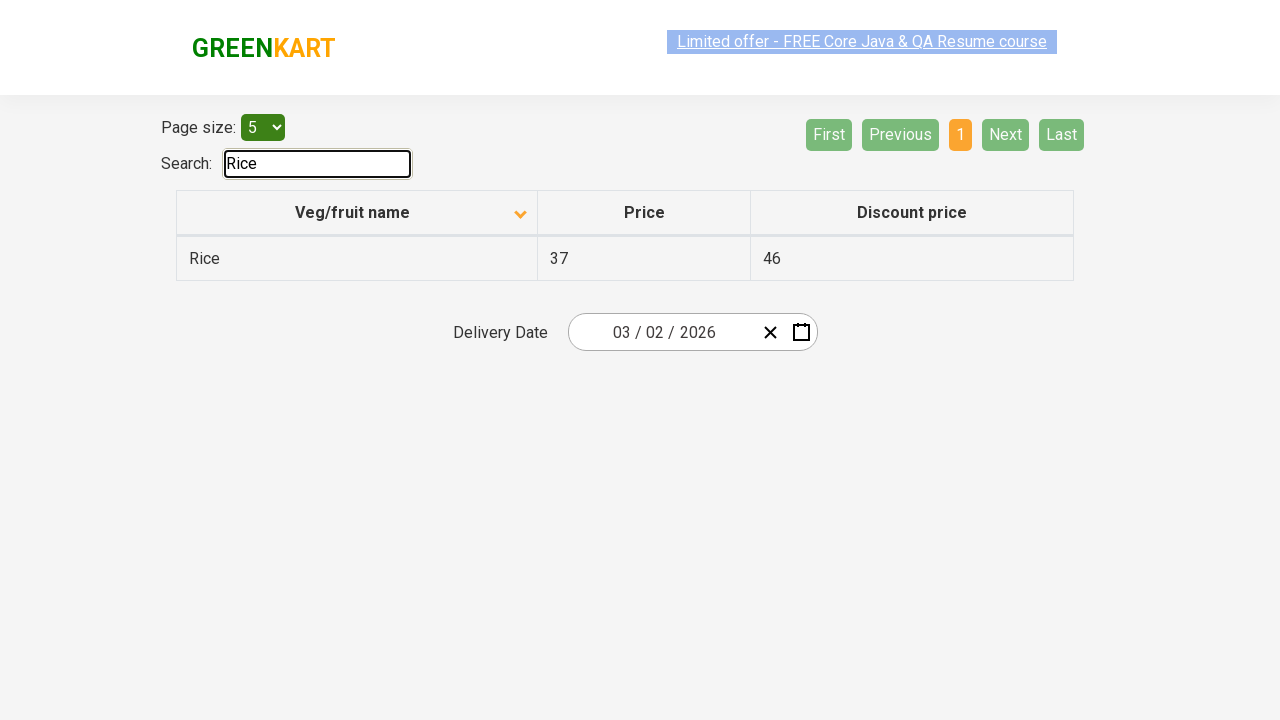

Verified all displayed items match the search filter
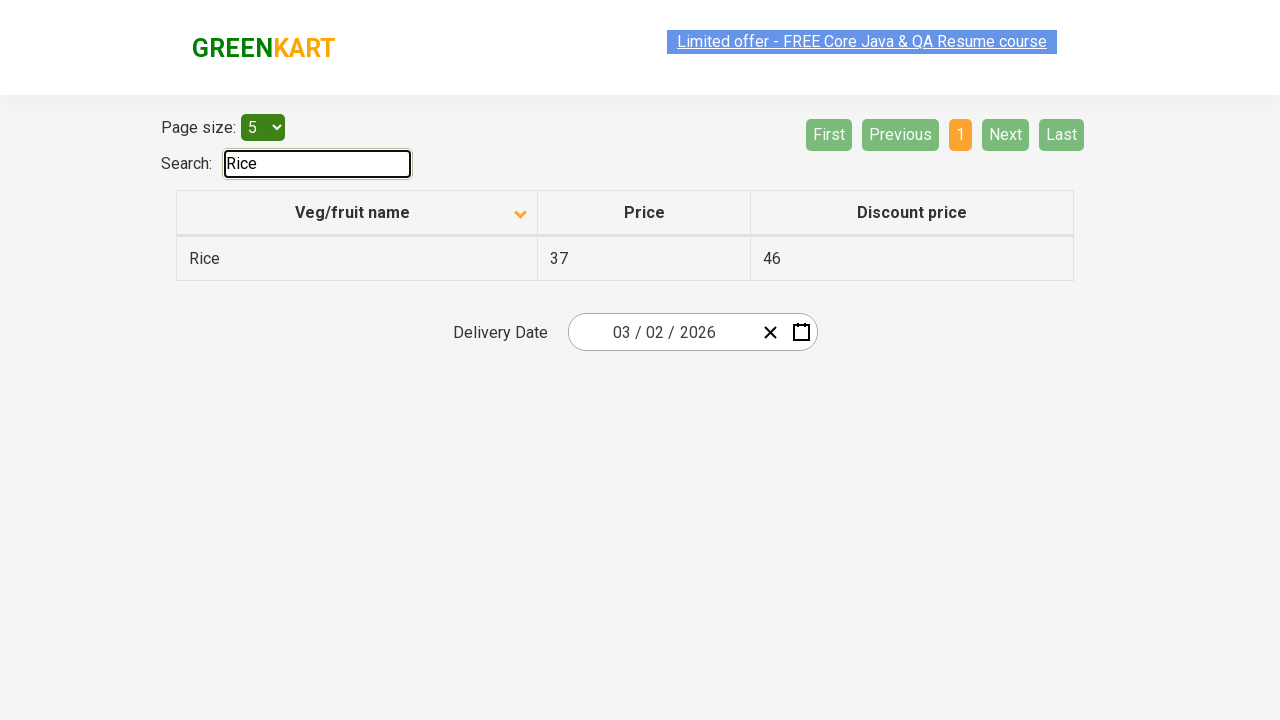

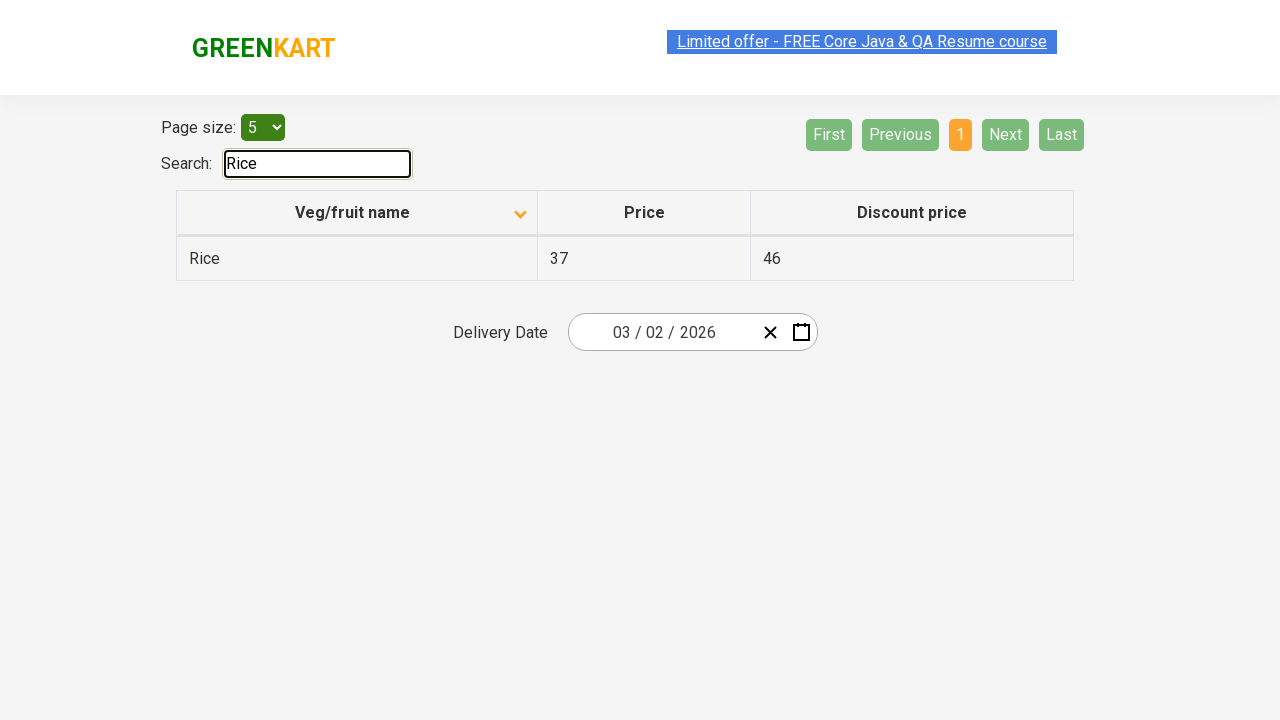